Tests radio button automation by finding all radio buttons with id "male" and clicking the first one that has a non-zero X position

Starting URL: http://seleniumpractise.blogspot.in/2016/08/how-to-automate-radio-button-in.html

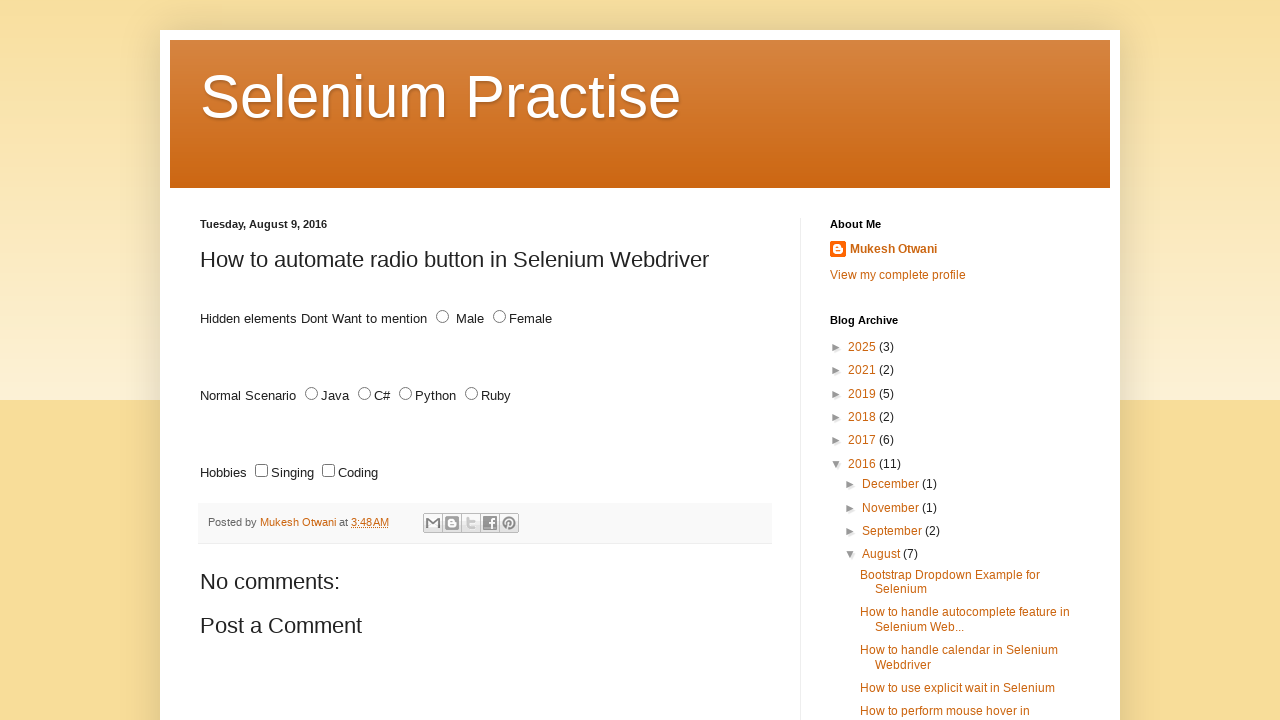

Located all radio buttons with id 'male'
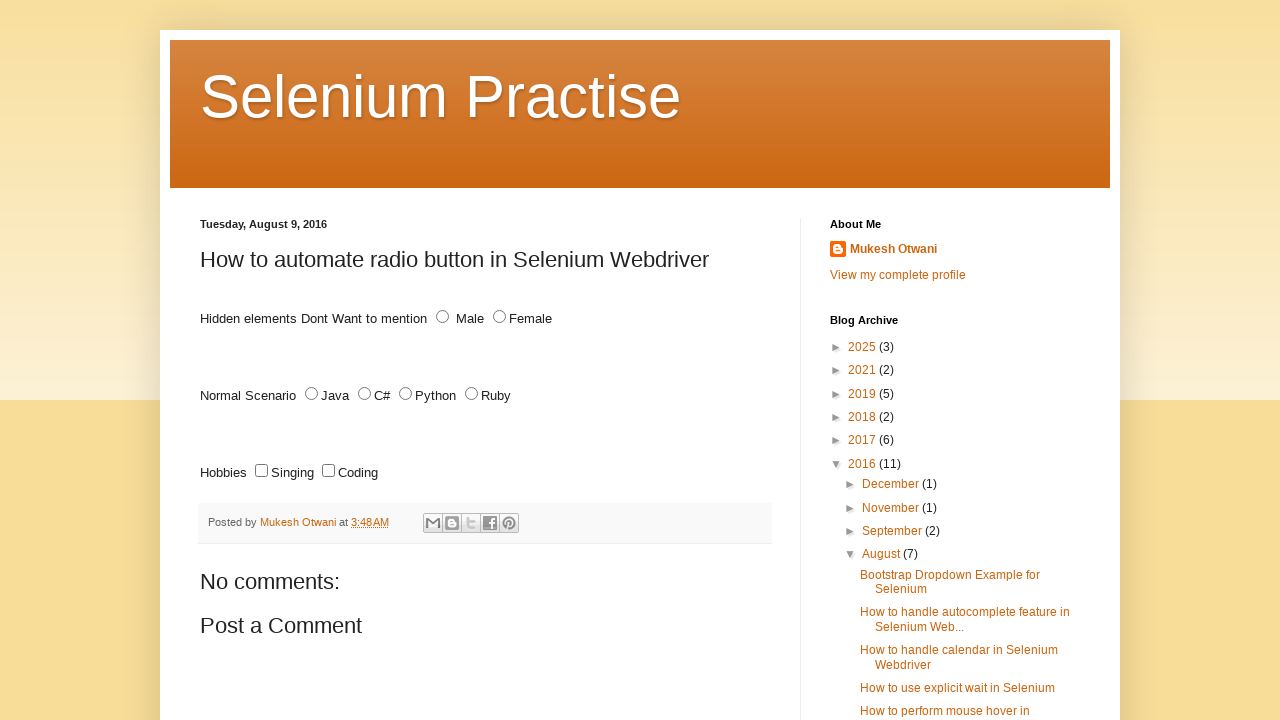

Retrieved bounding box for radio button
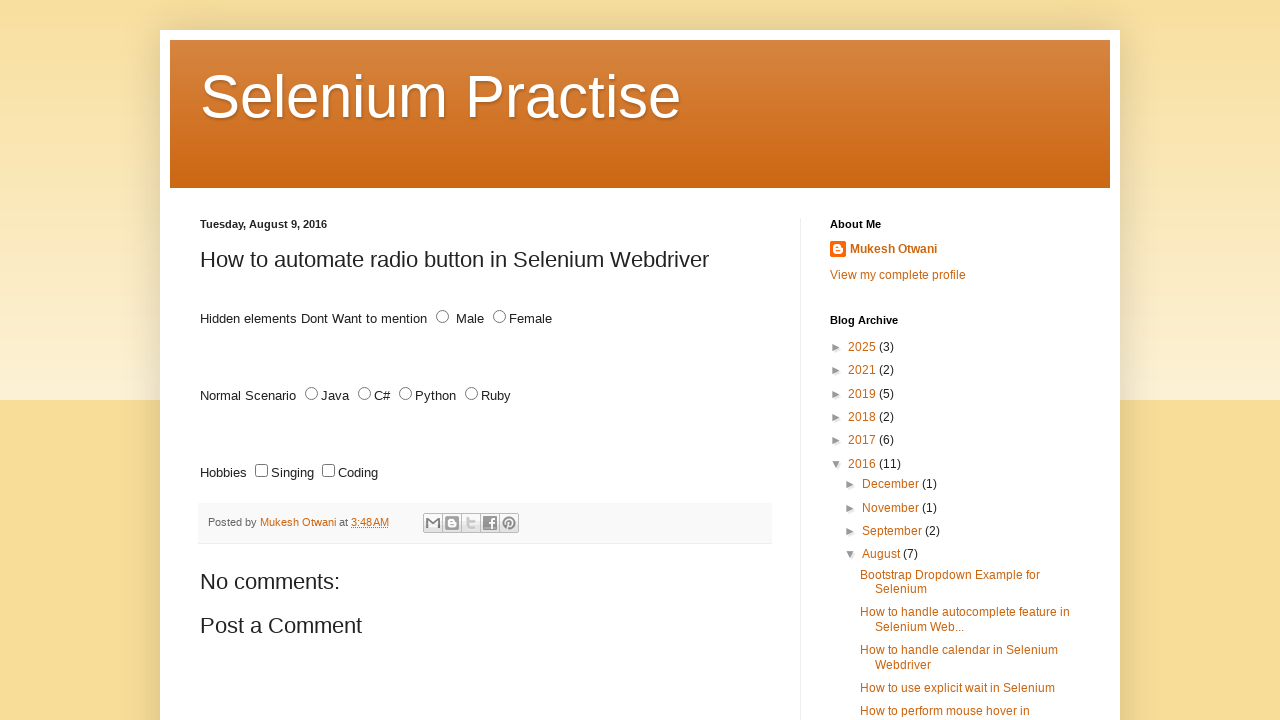

Retrieved bounding box for radio button
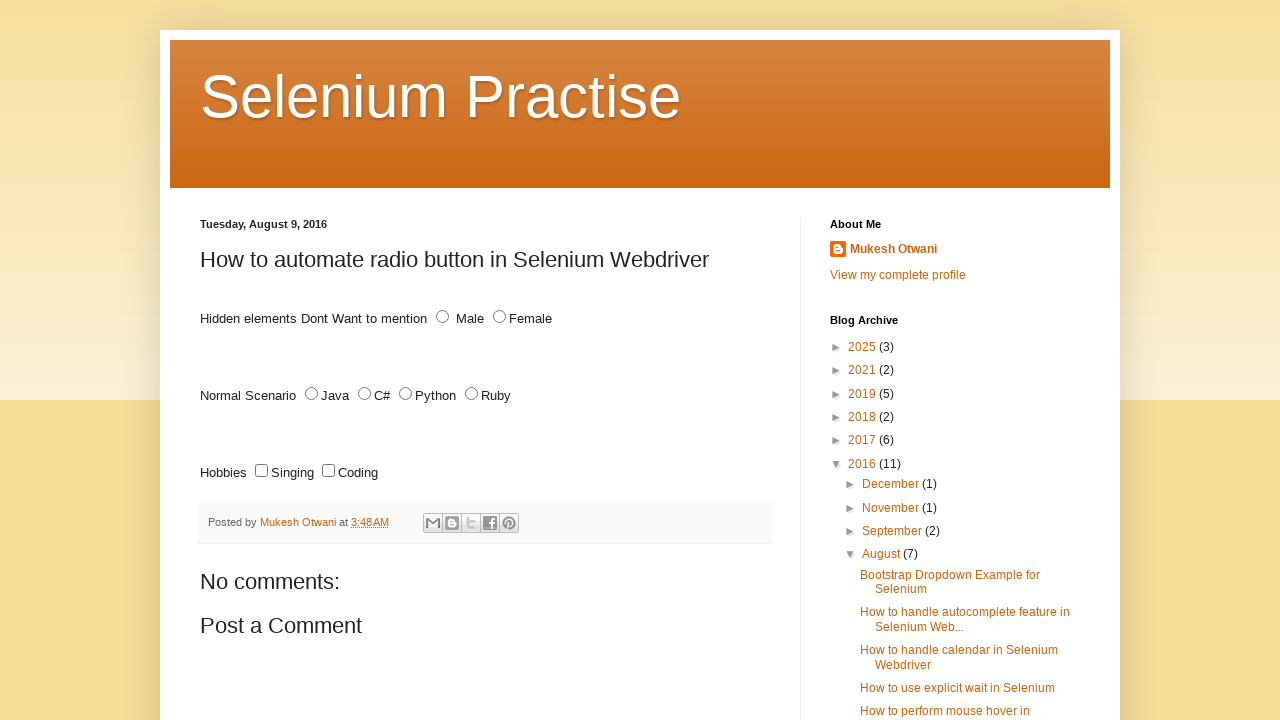

Clicked radio button with non-zero X position at (442, 317) on #male >> nth=1
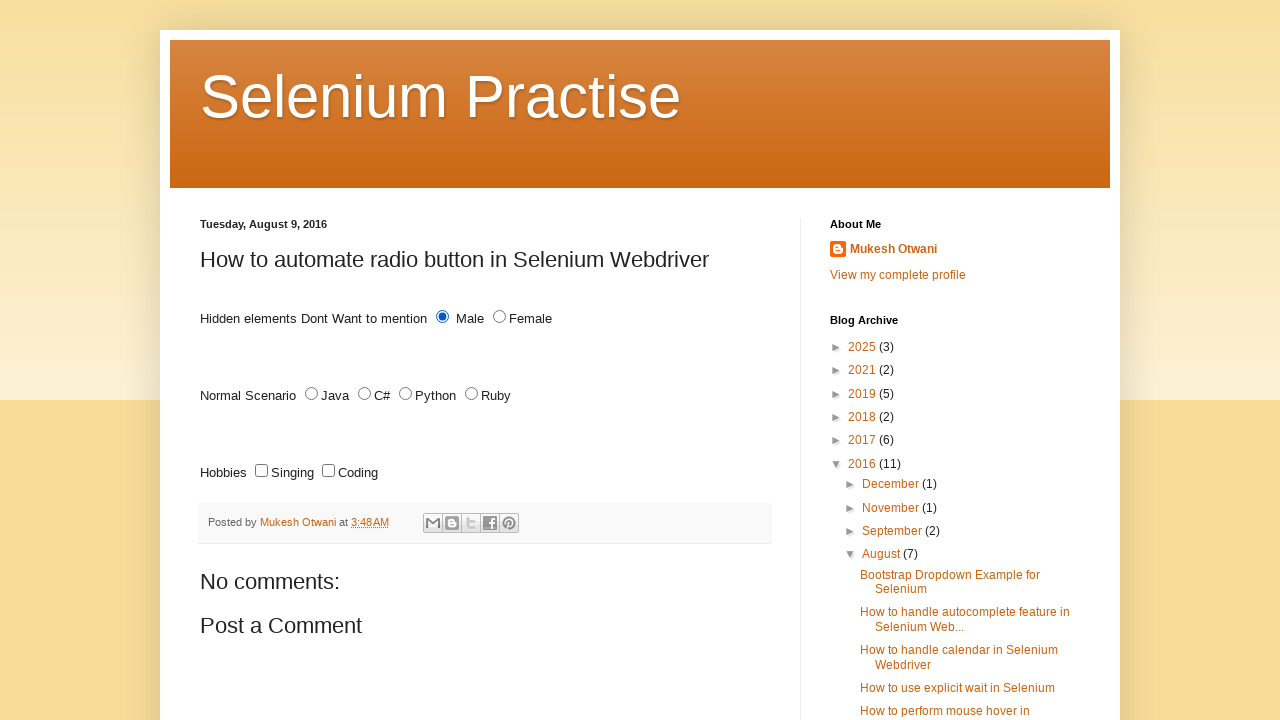

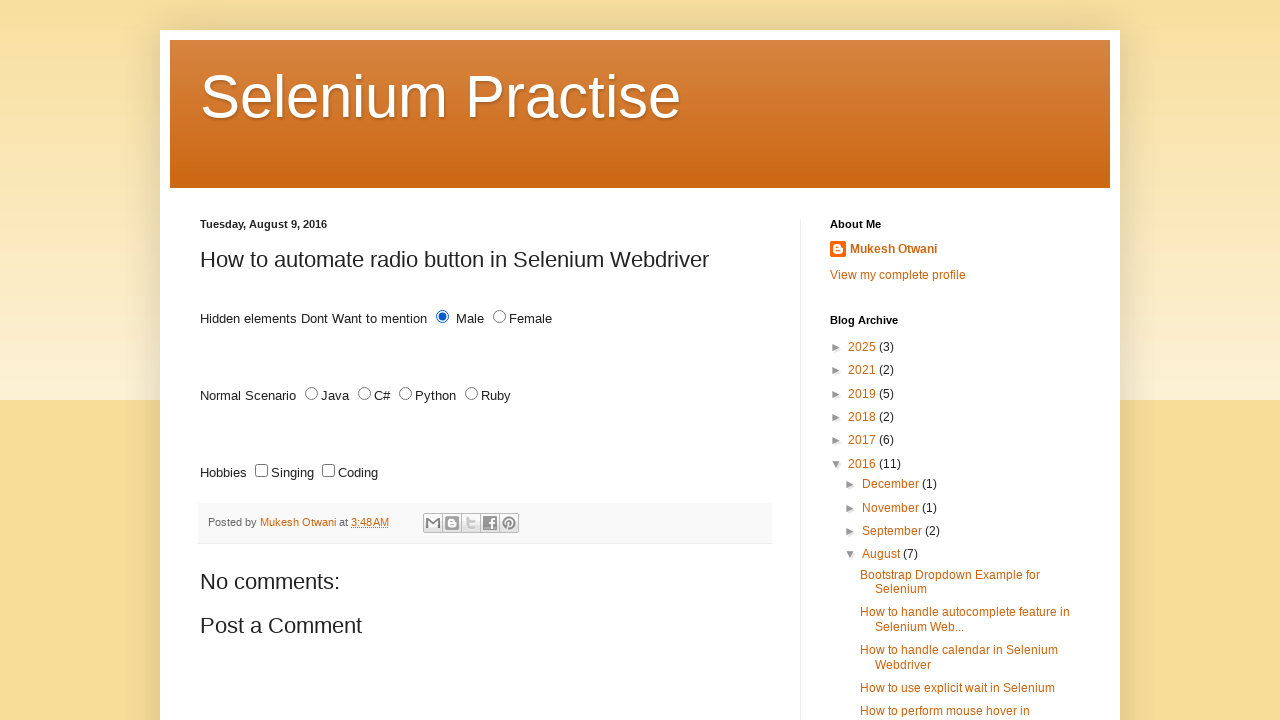